Tests page scrolling functionality by performing a series of keyboard arrow down presses and mouse wheel scroll actions to navigate down the page.

Starting URL: https://aliplastextrusion.pl/

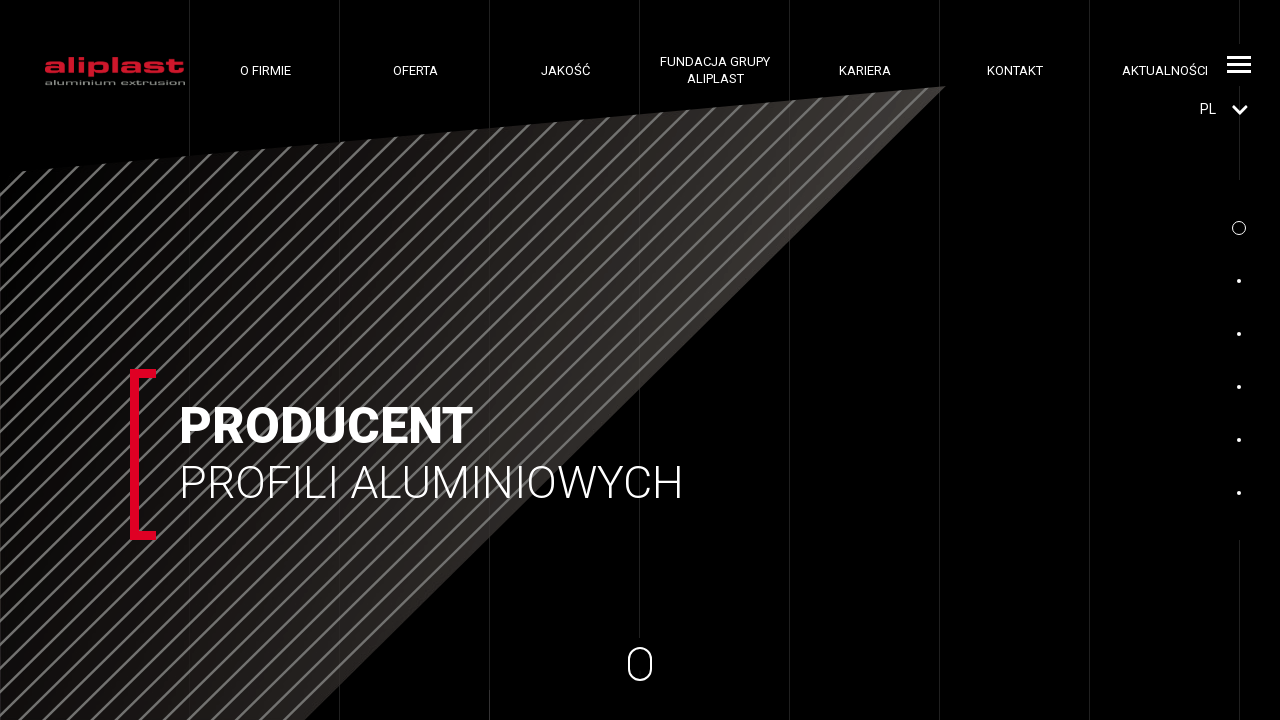

Pressed ArrowDown key
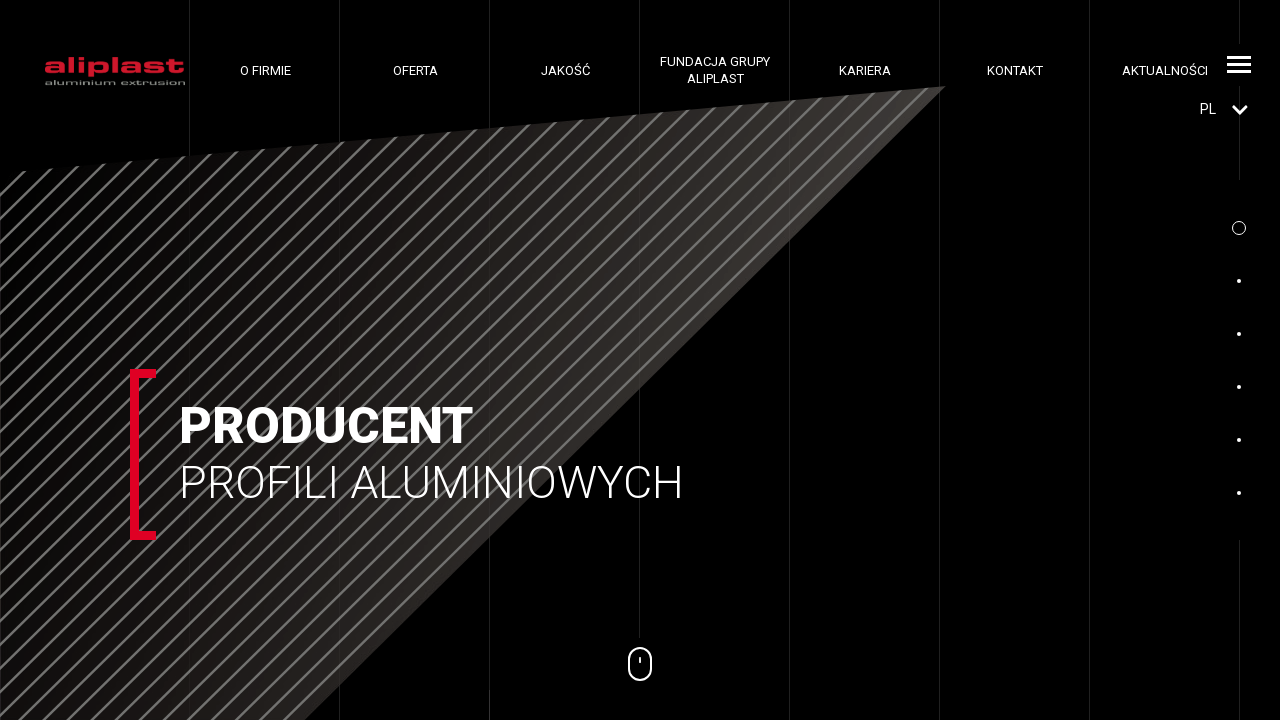

Scrolled down with mouse wheel
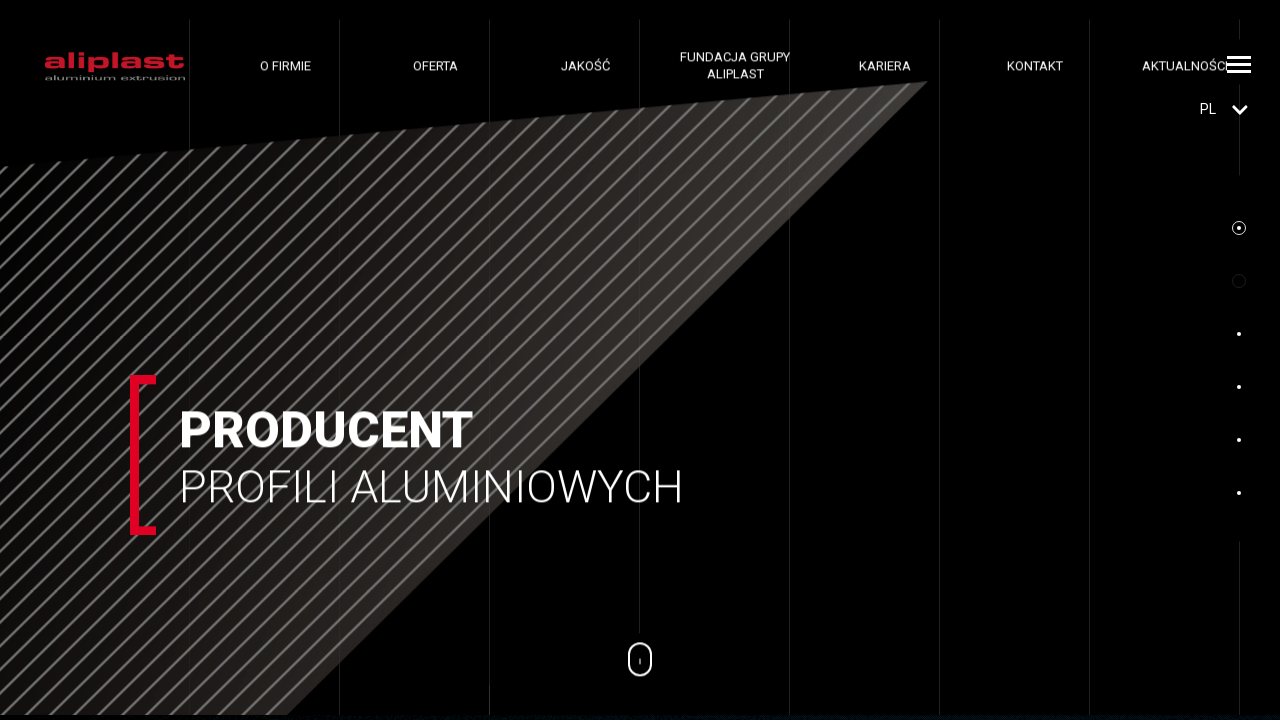

Scrolled down with mouse wheel
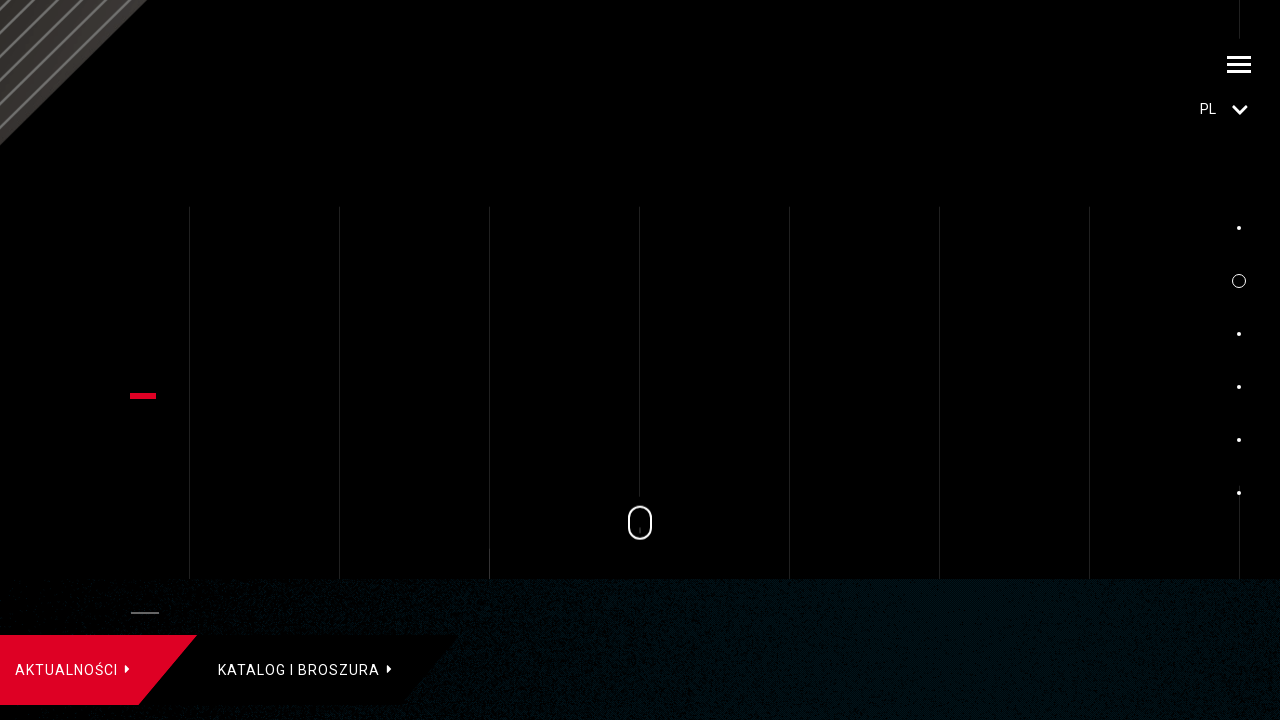

Scrolled down with mouse wheel
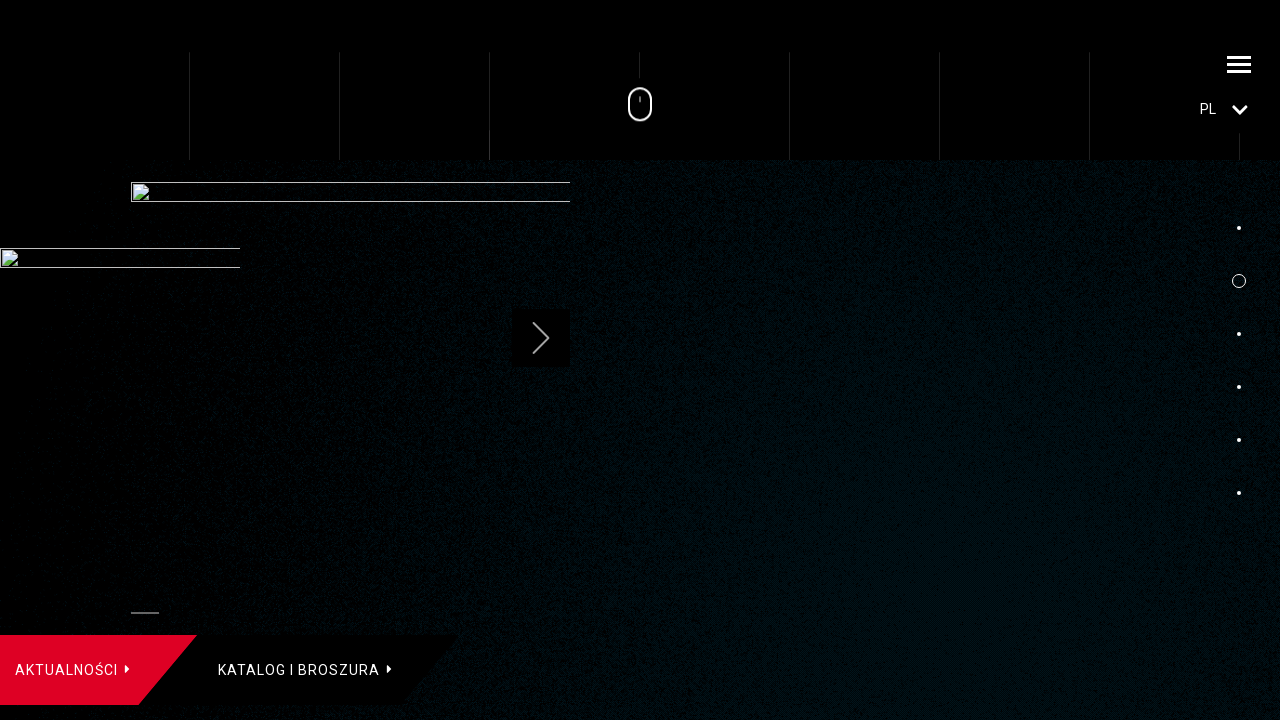

Pressed ArrowDown key
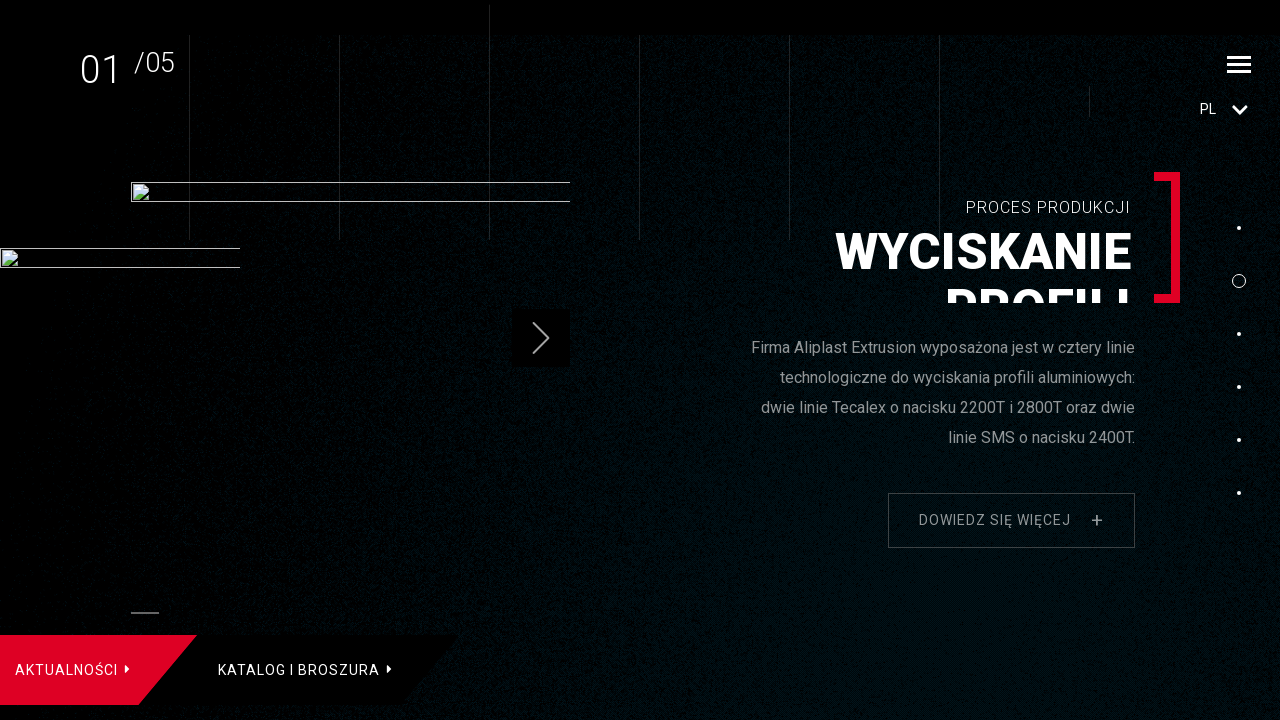

Scrolled down with mouse wheel
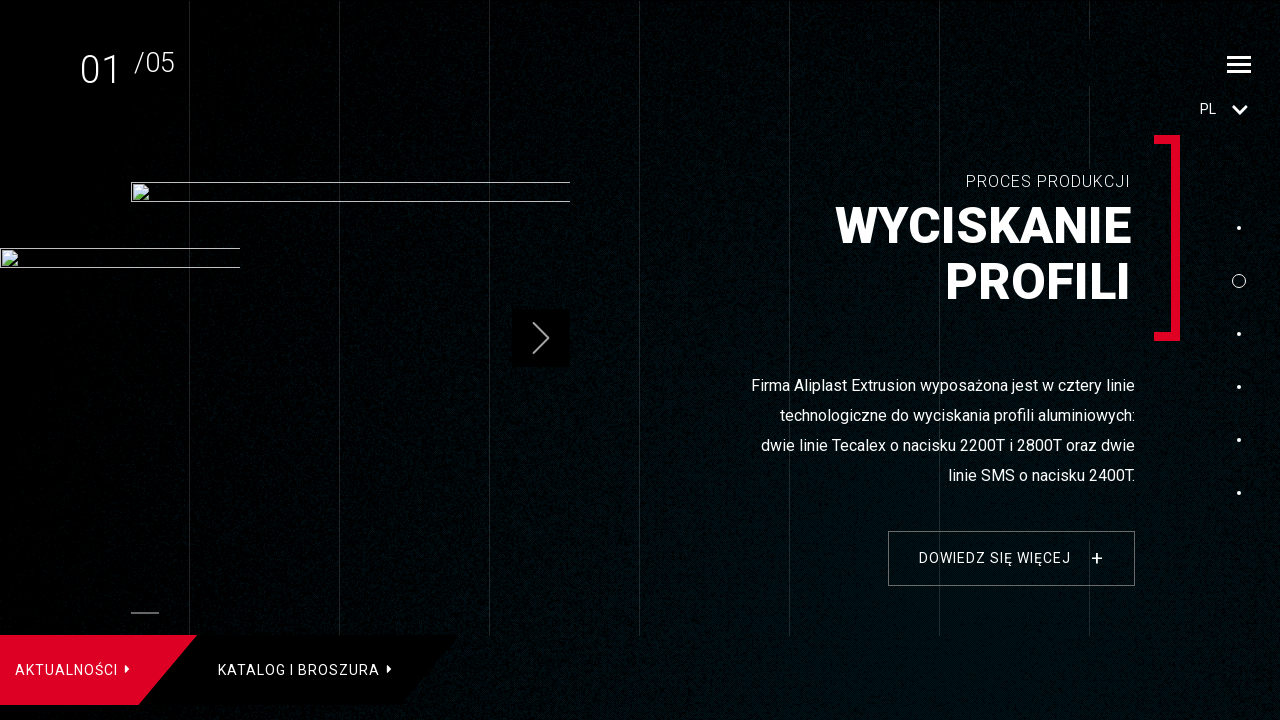

Scrolled down with mouse wheel
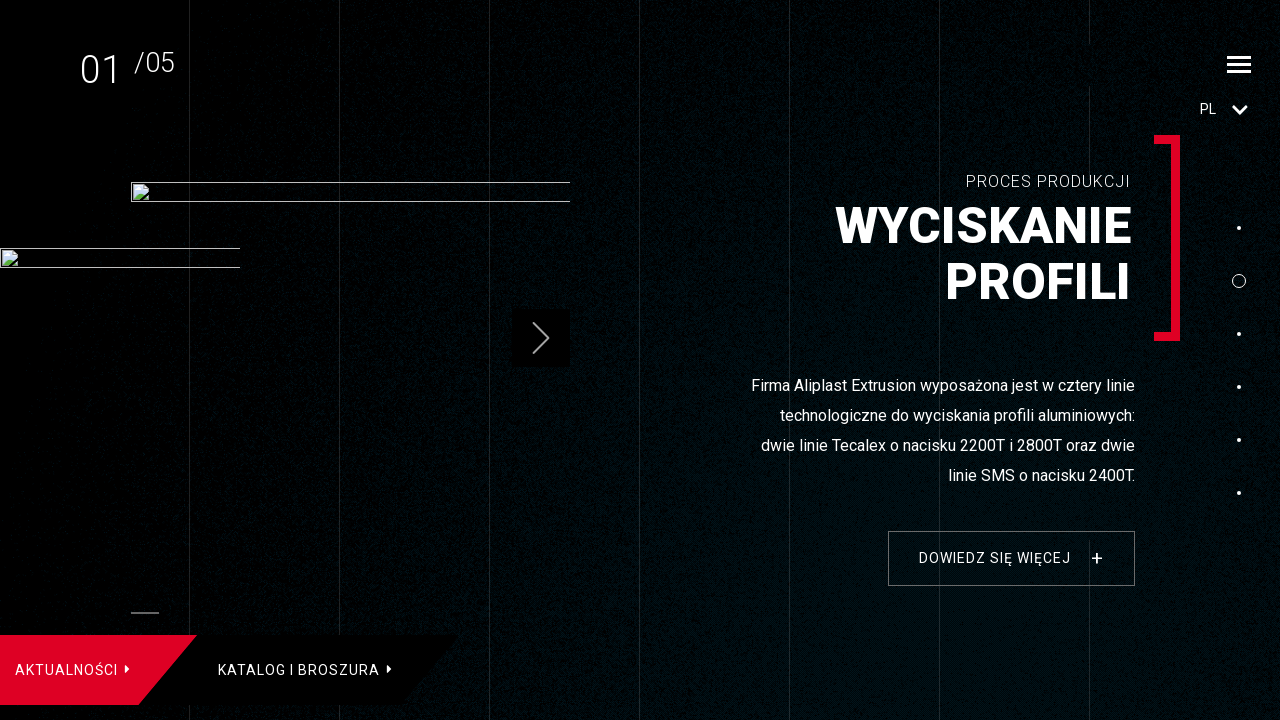

Scrolled down with mouse wheel
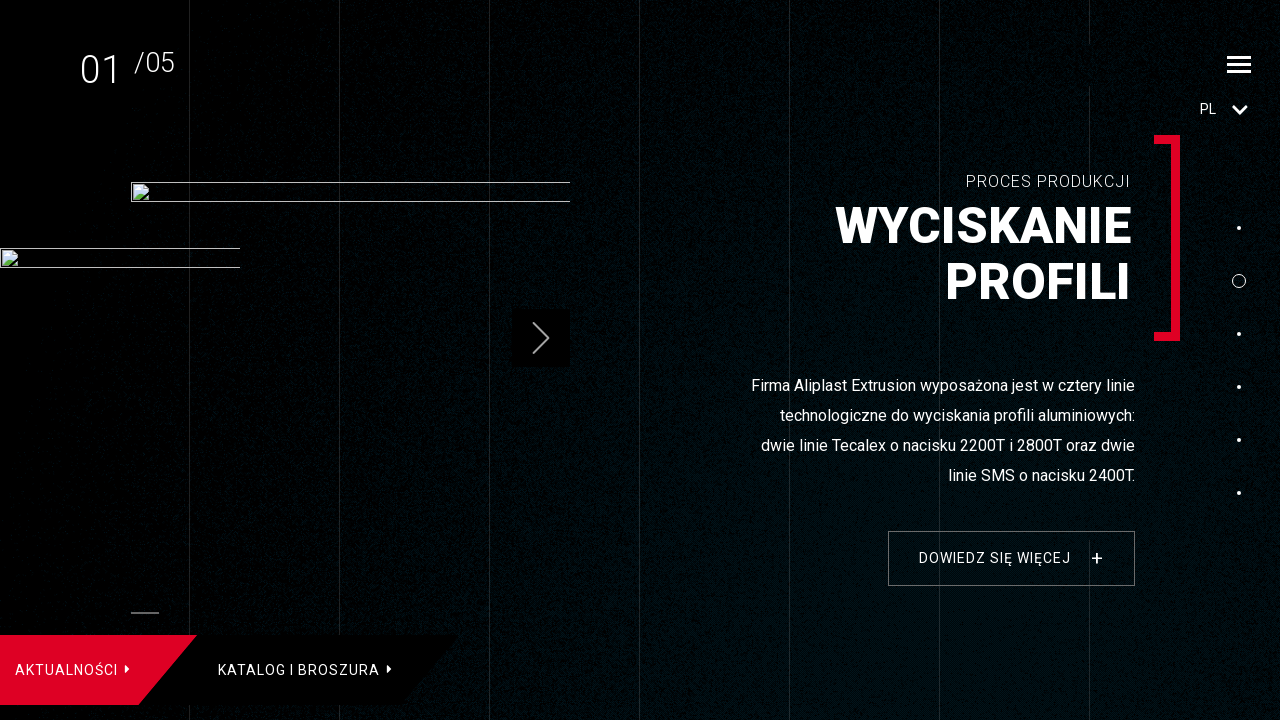

Pressed ArrowDown key
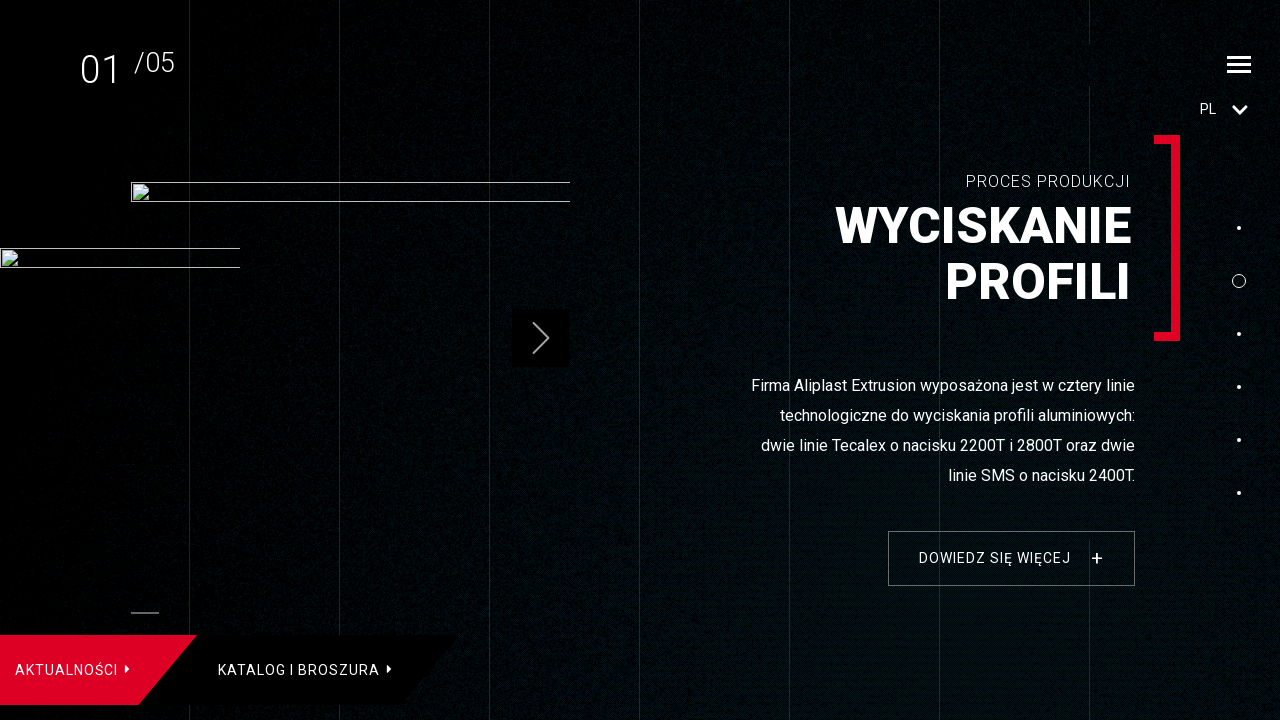

Scrolled down with mouse wheel
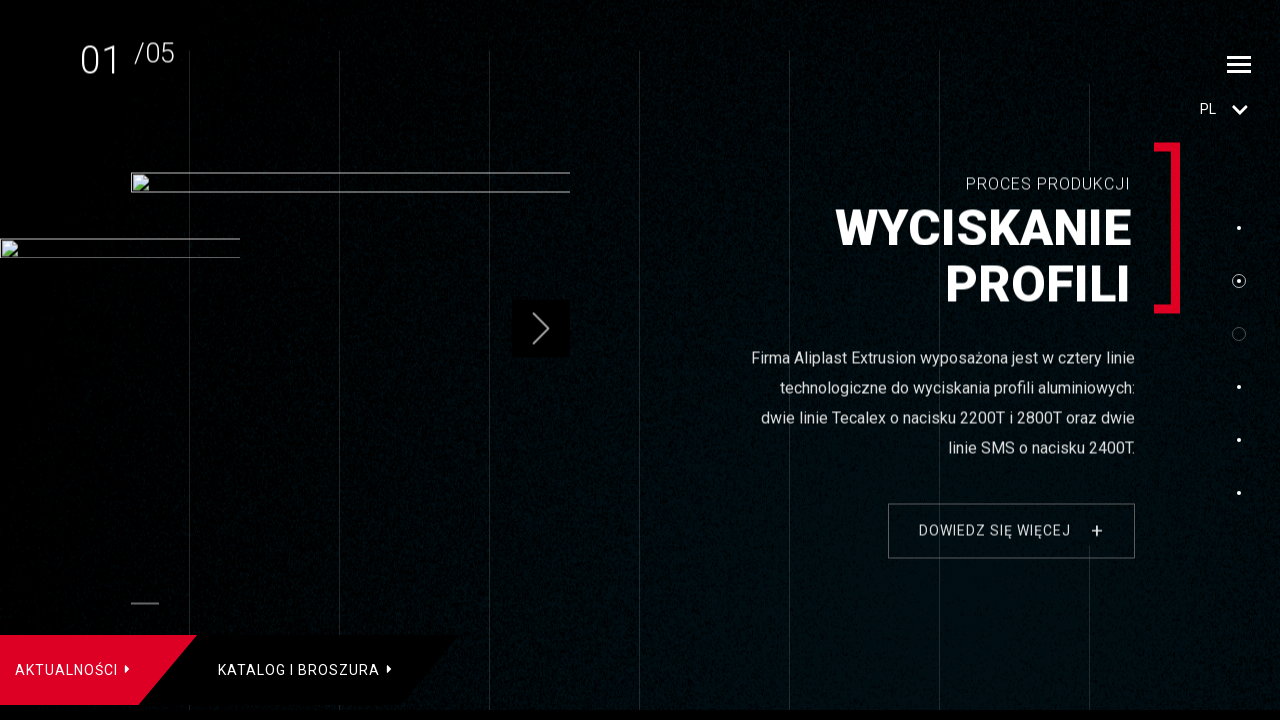

Scrolled down with mouse wheel
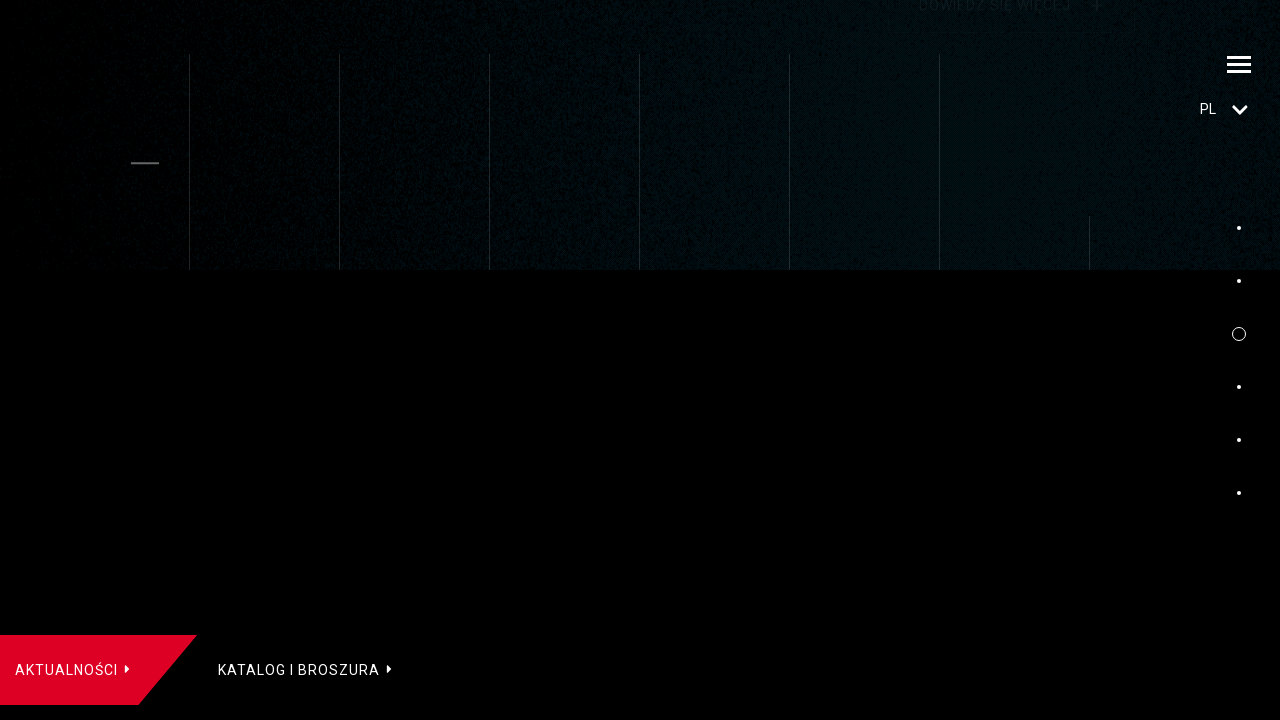

Scrolled down with mouse wheel
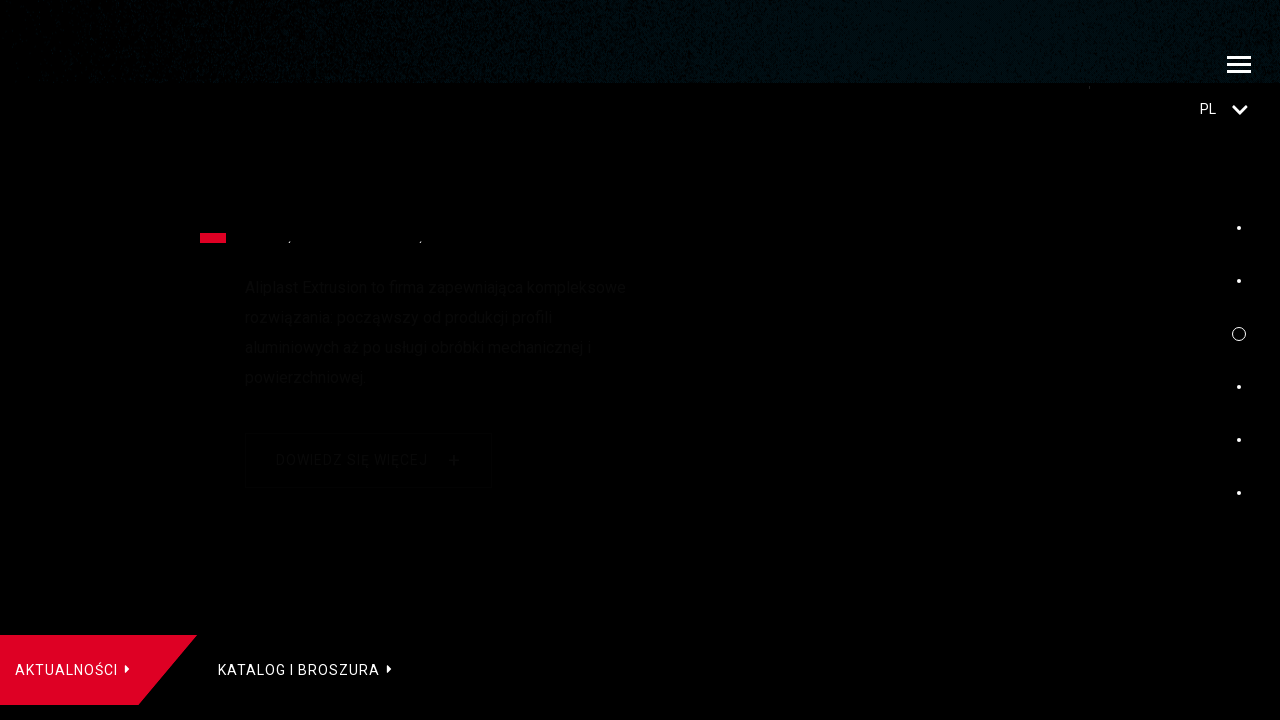

Pressed ArrowDown key
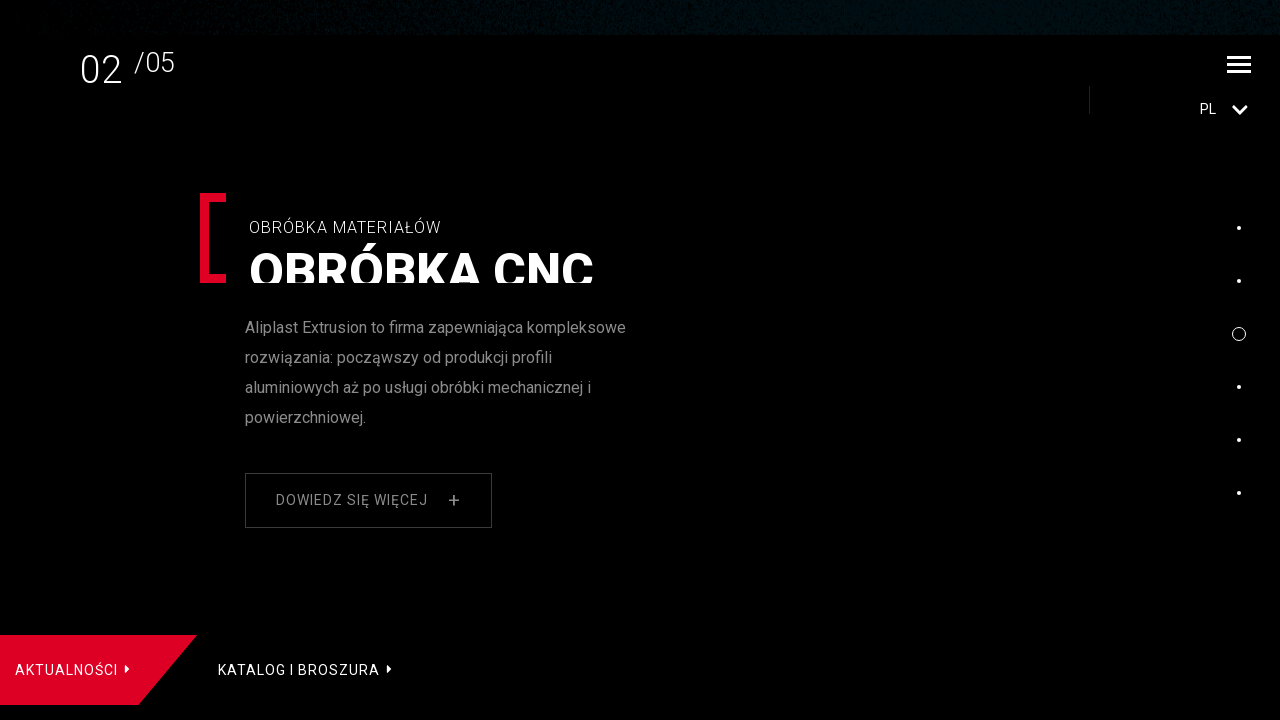

Scrolled down with mouse wheel
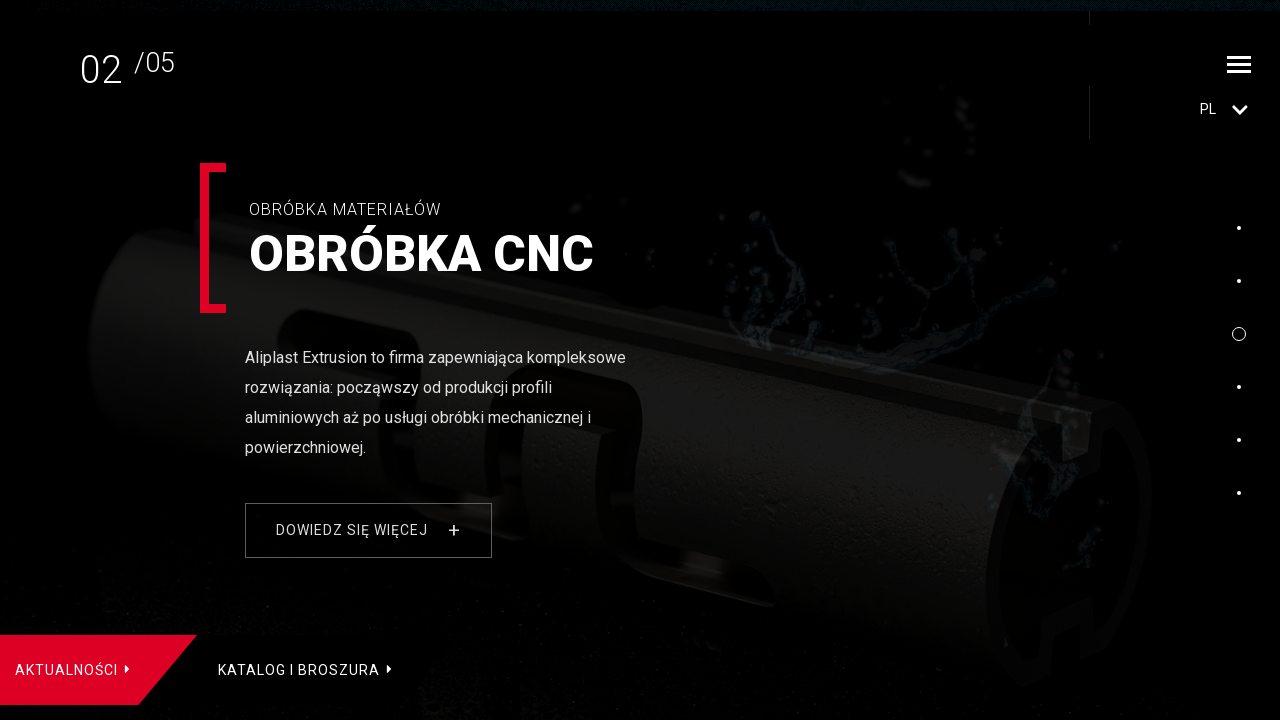

Scrolled down with mouse wheel
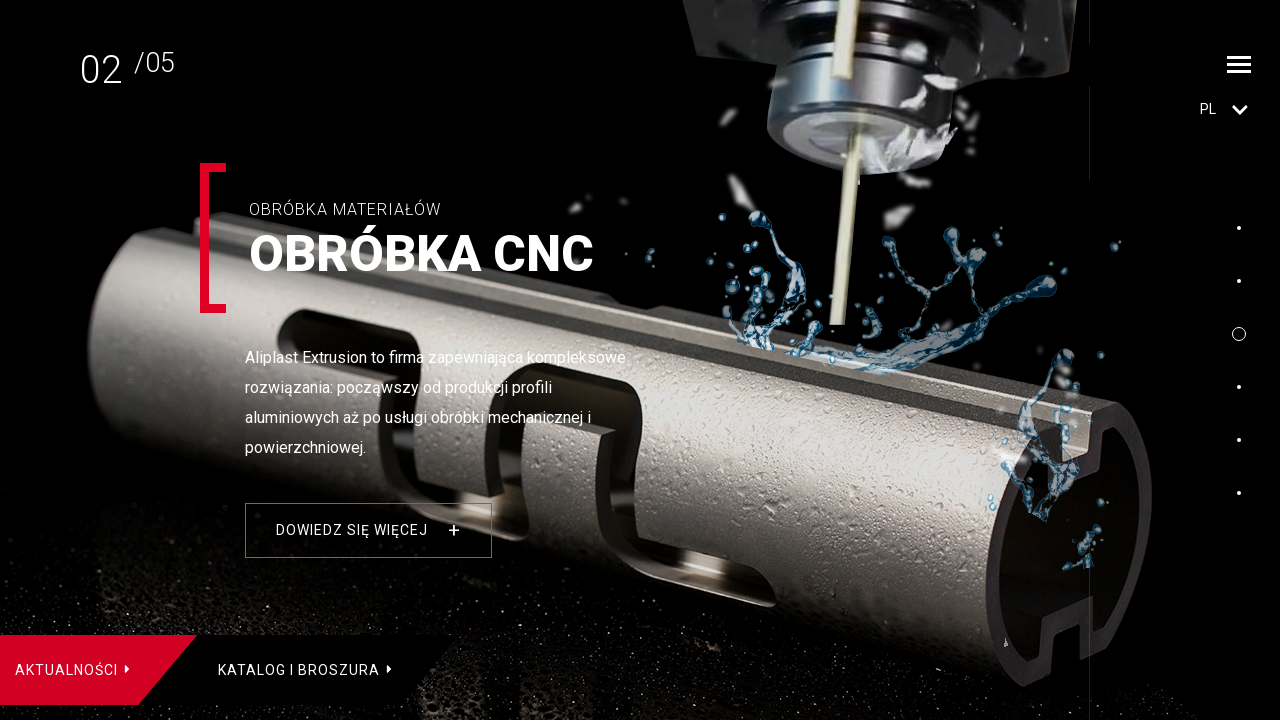

Scrolled down with mouse wheel
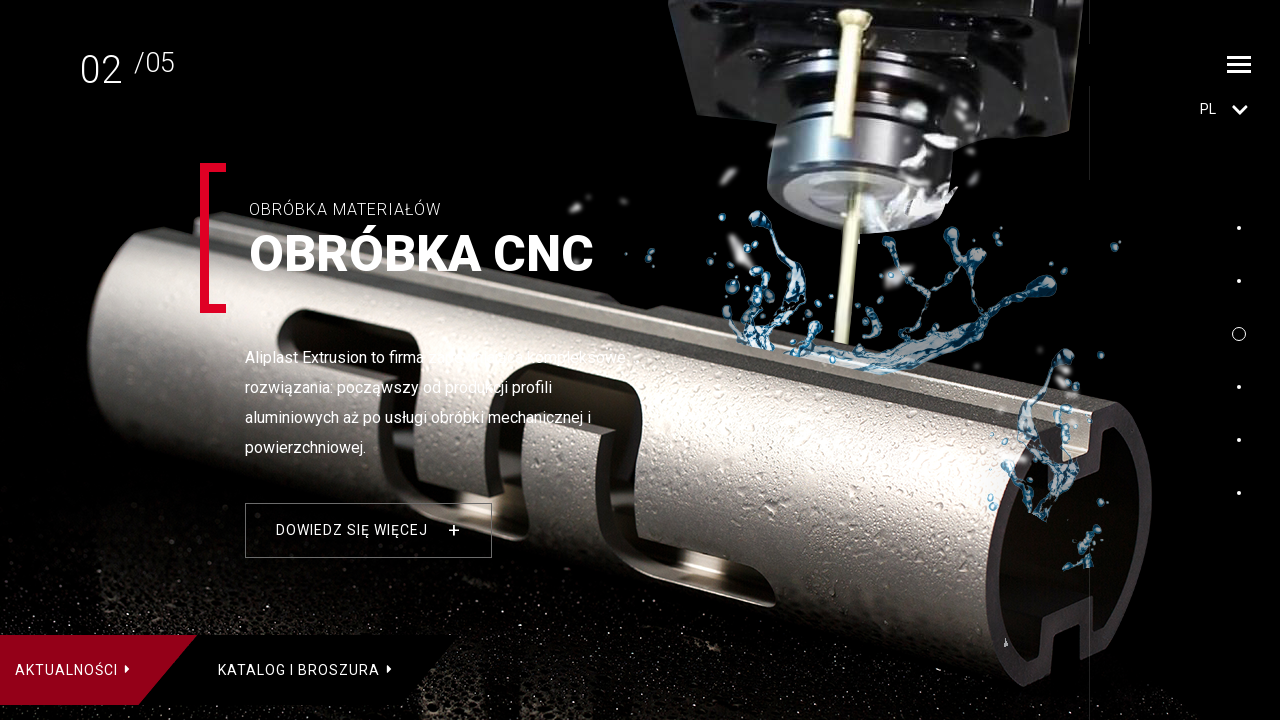

Pressed ArrowDown key
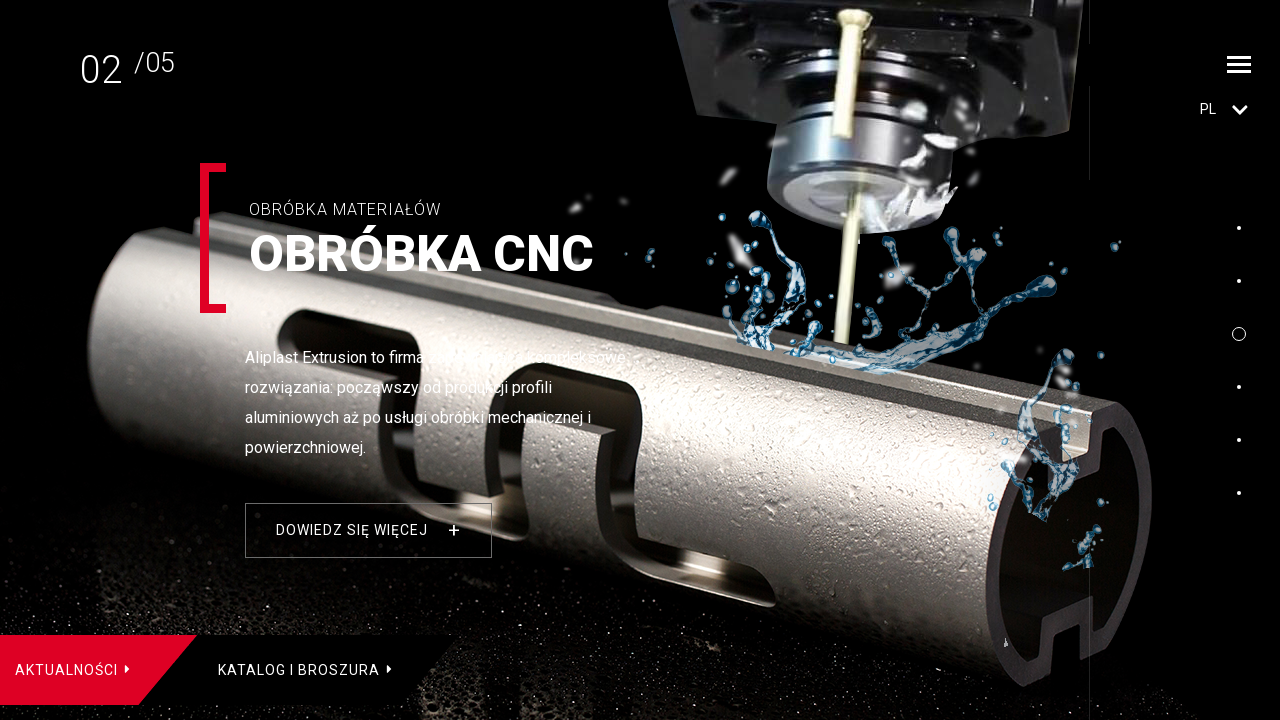

Scrolled down with mouse wheel
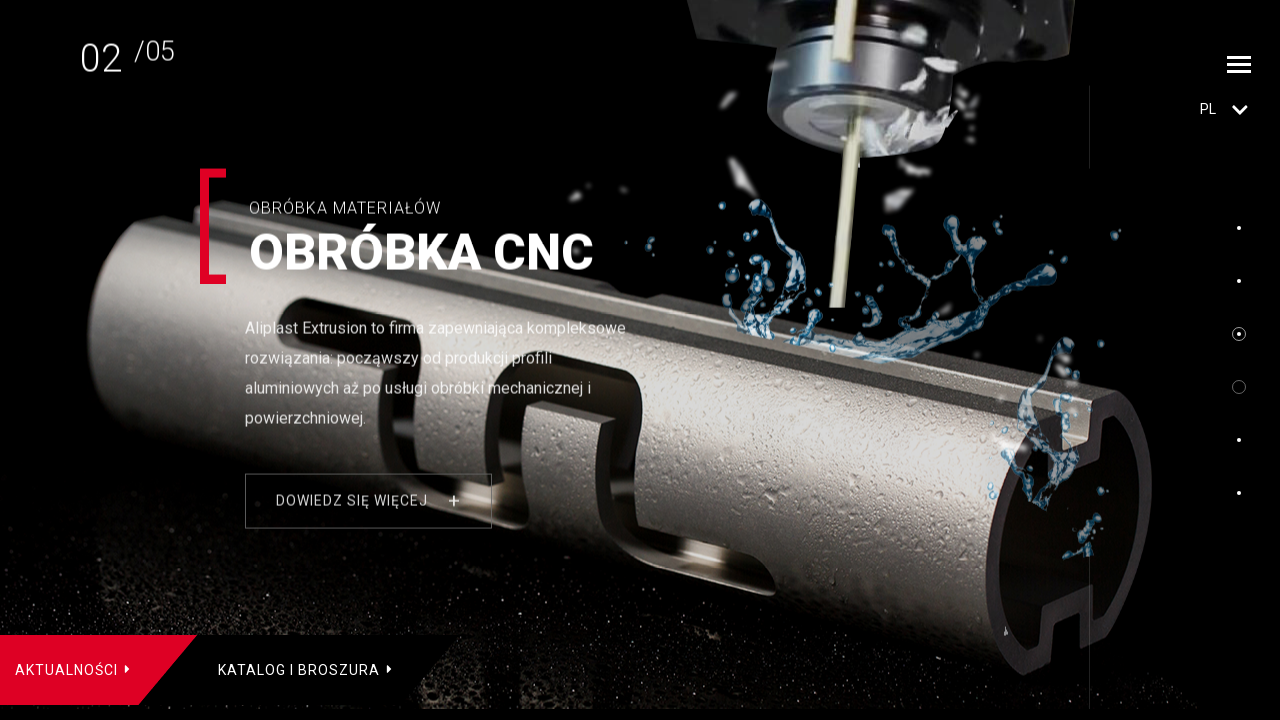

Scrolled down with mouse wheel
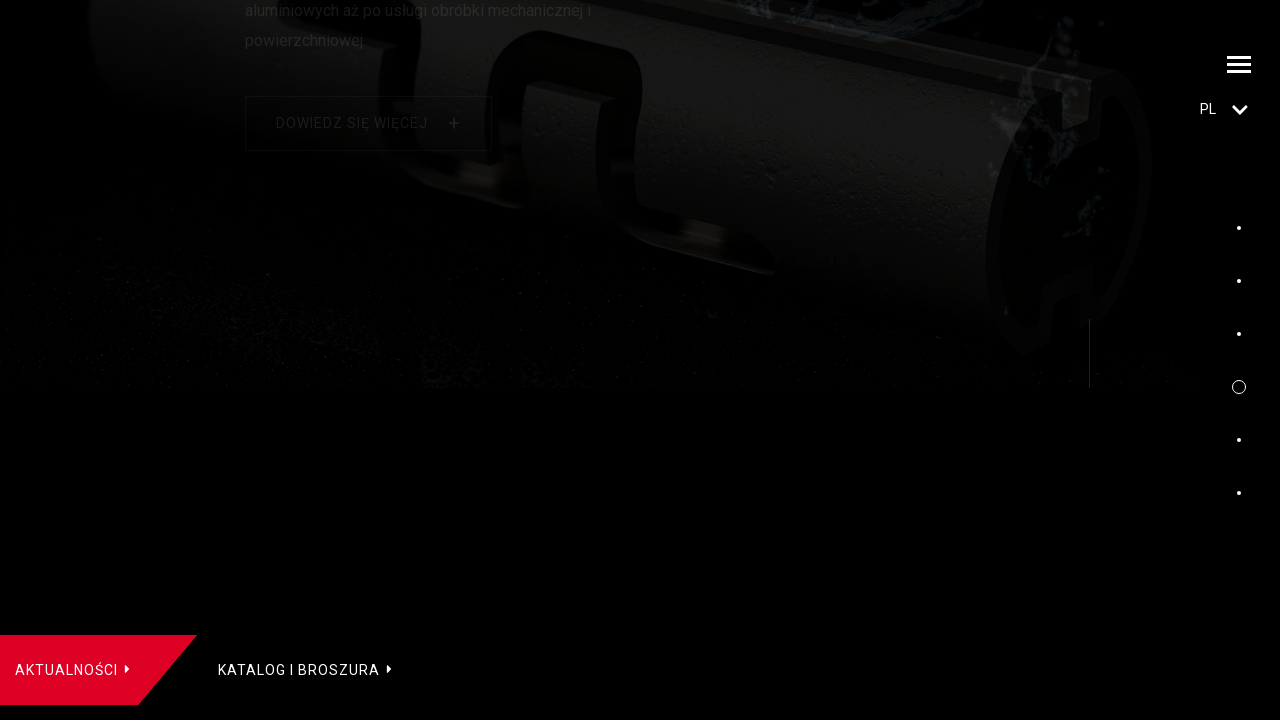

Scrolled down with mouse wheel
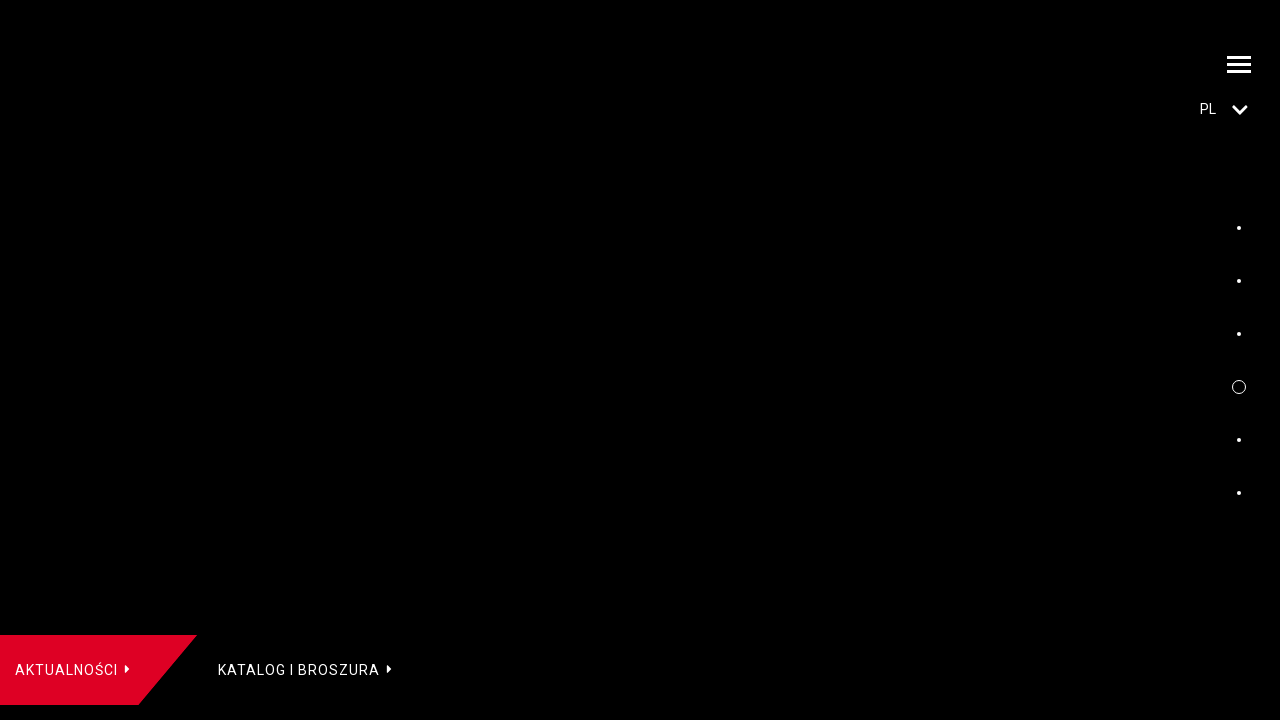

Pressed ArrowDown key
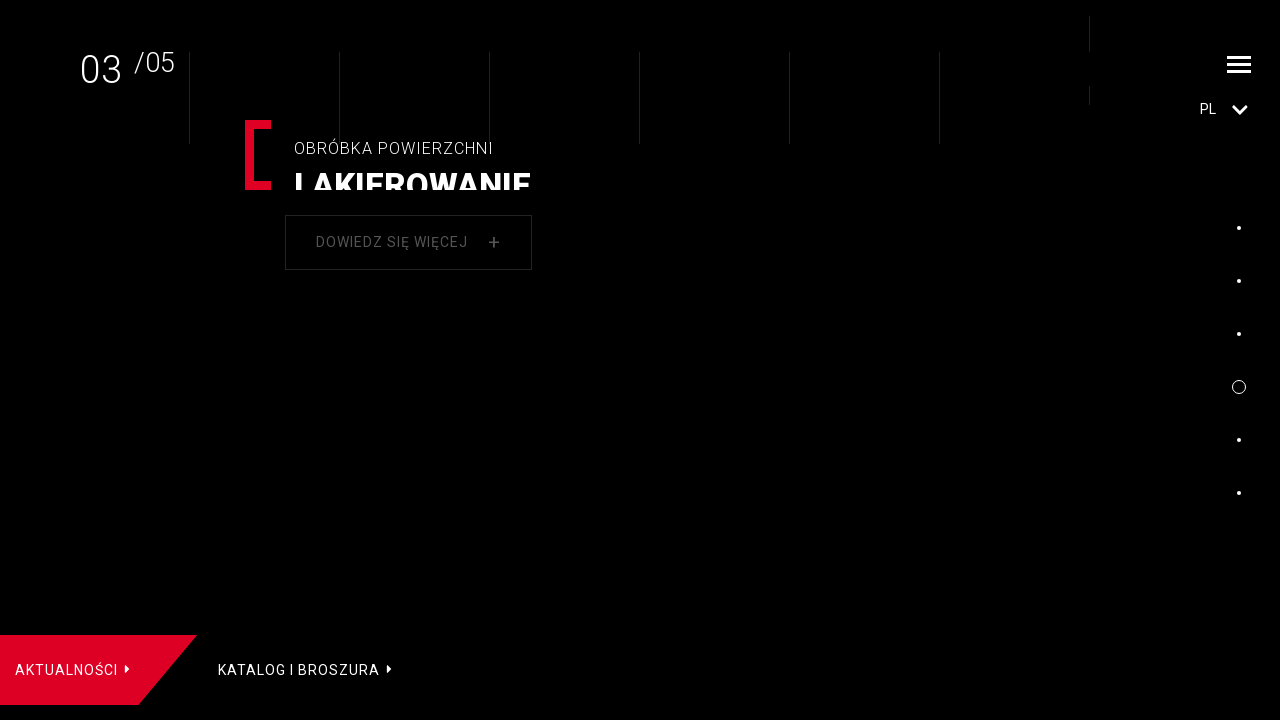

Scrolled down with mouse wheel
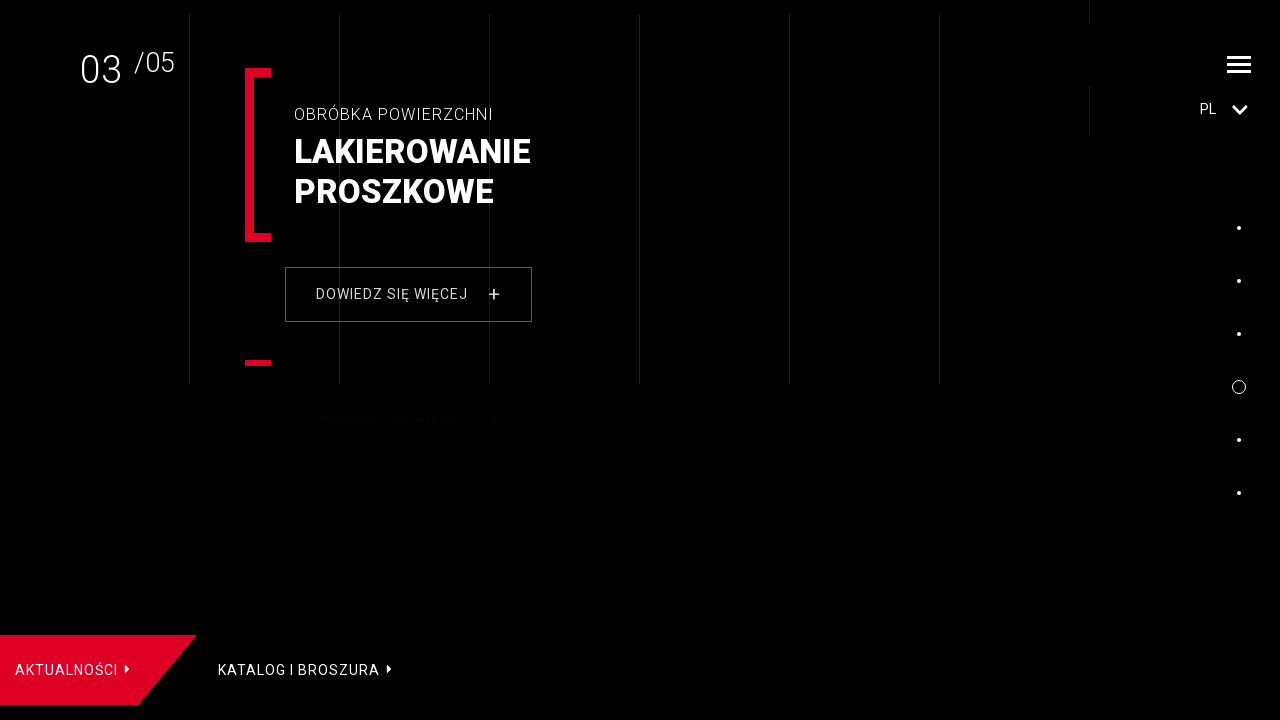

Scrolled down with mouse wheel
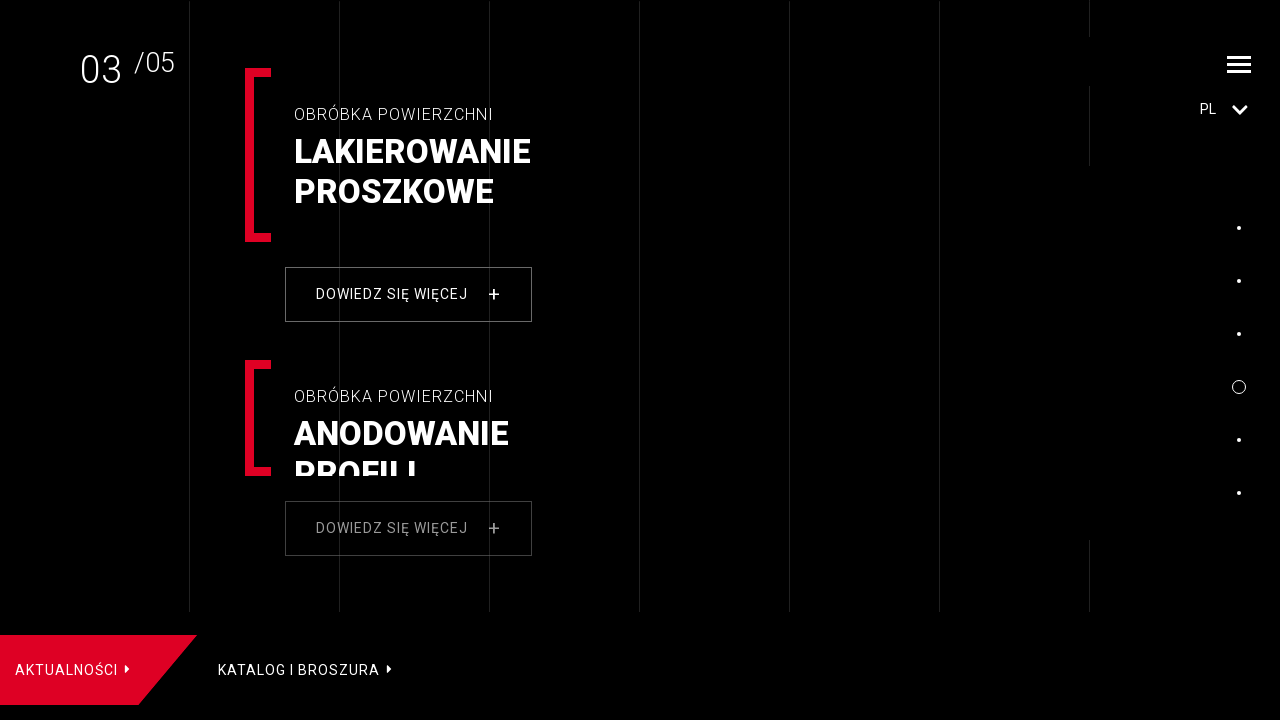

Scrolled down with mouse wheel
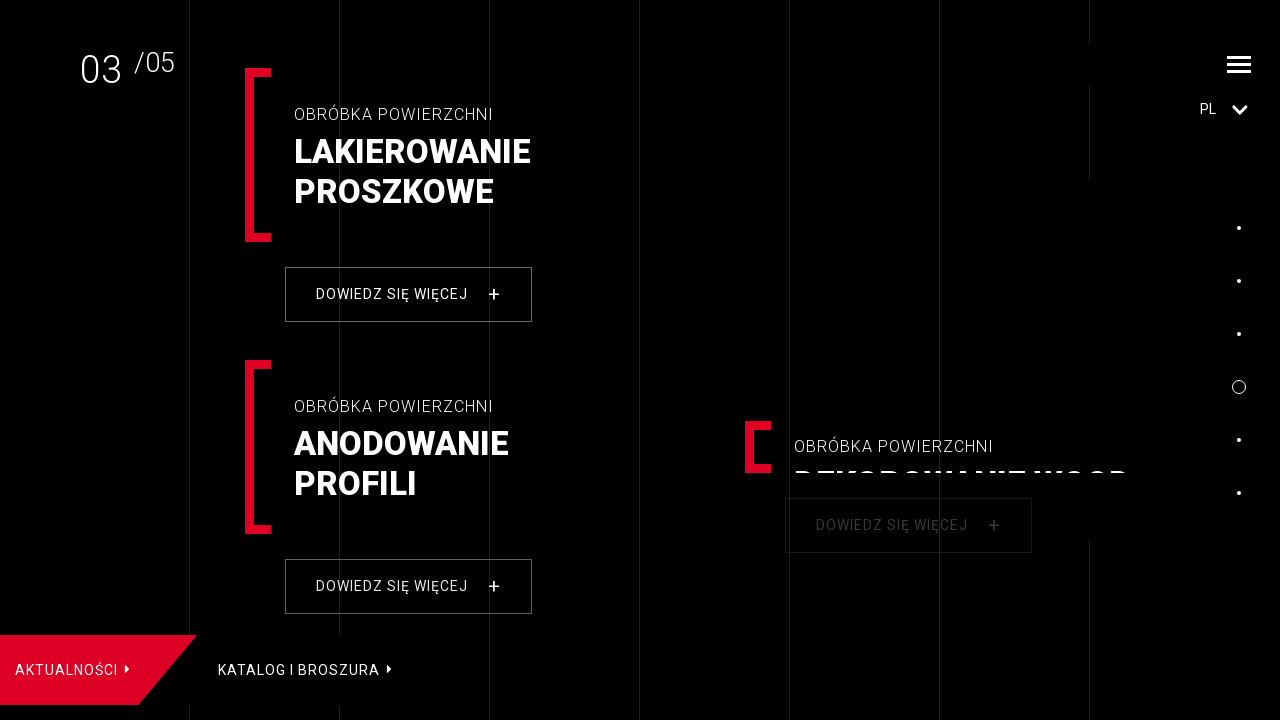

Pressed ArrowDown key
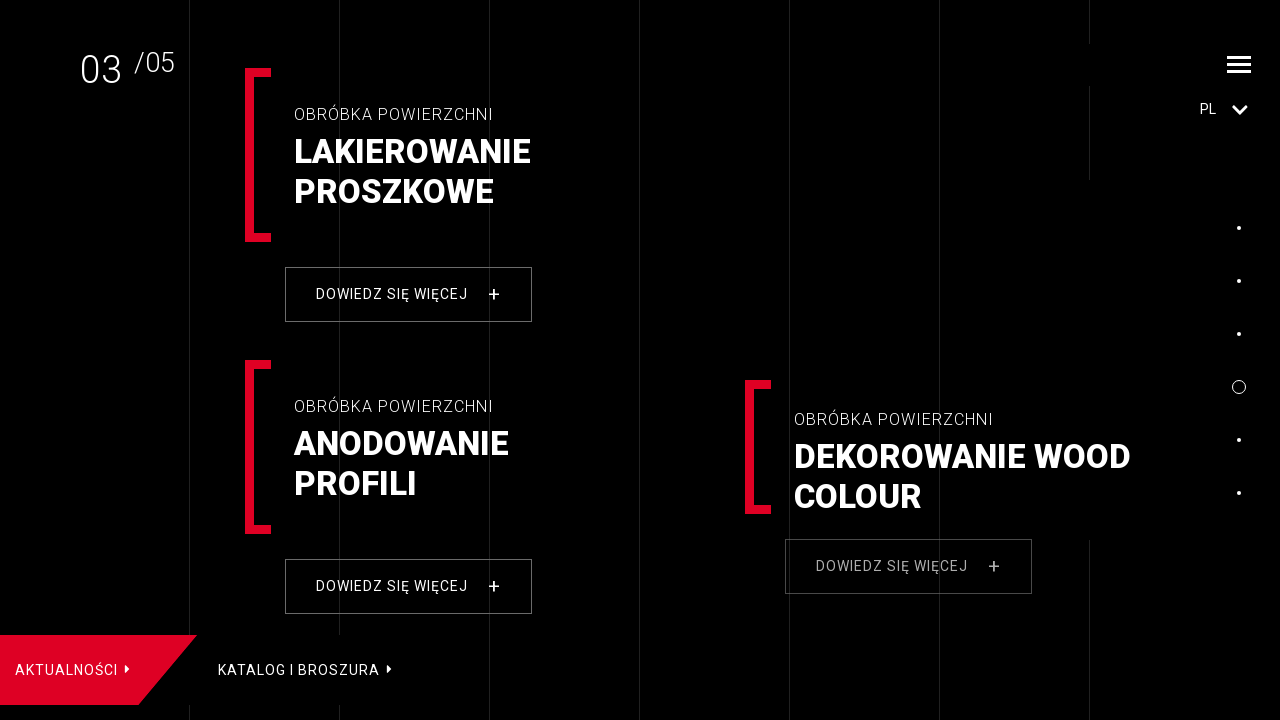

Scrolled down with mouse wheel
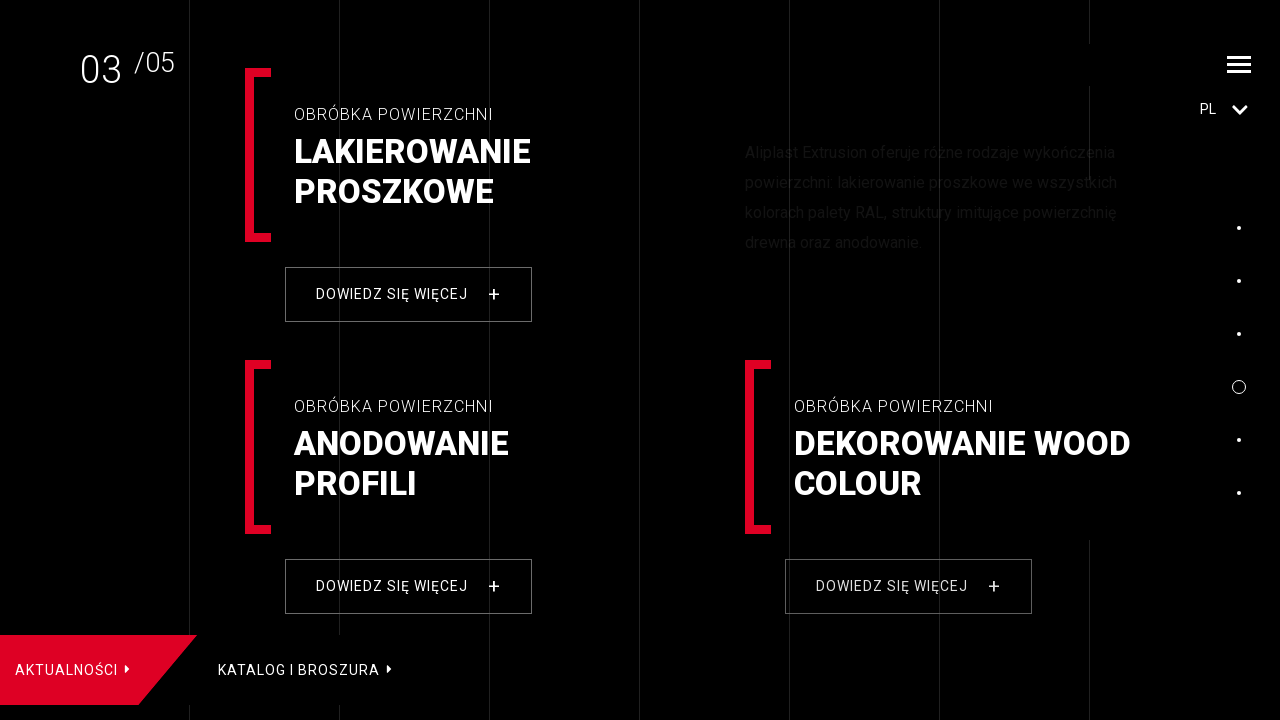

Scrolled down with mouse wheel
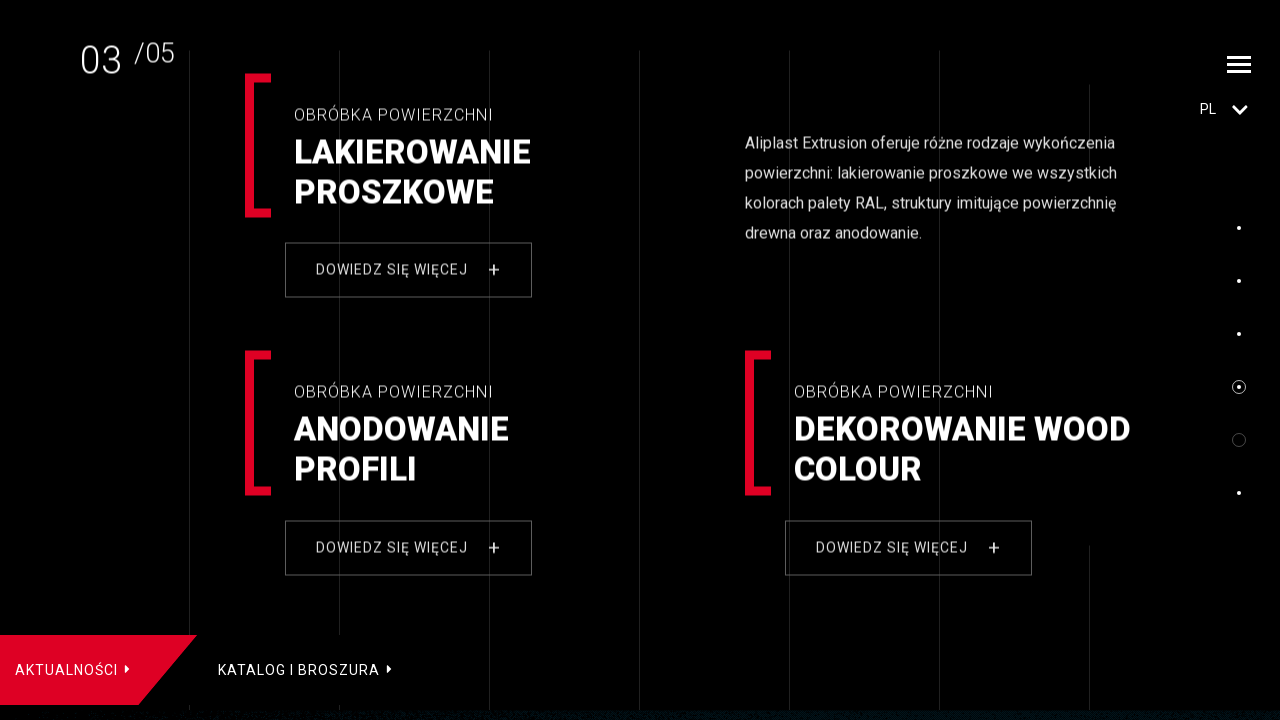

Scrolled down with mouse wheel
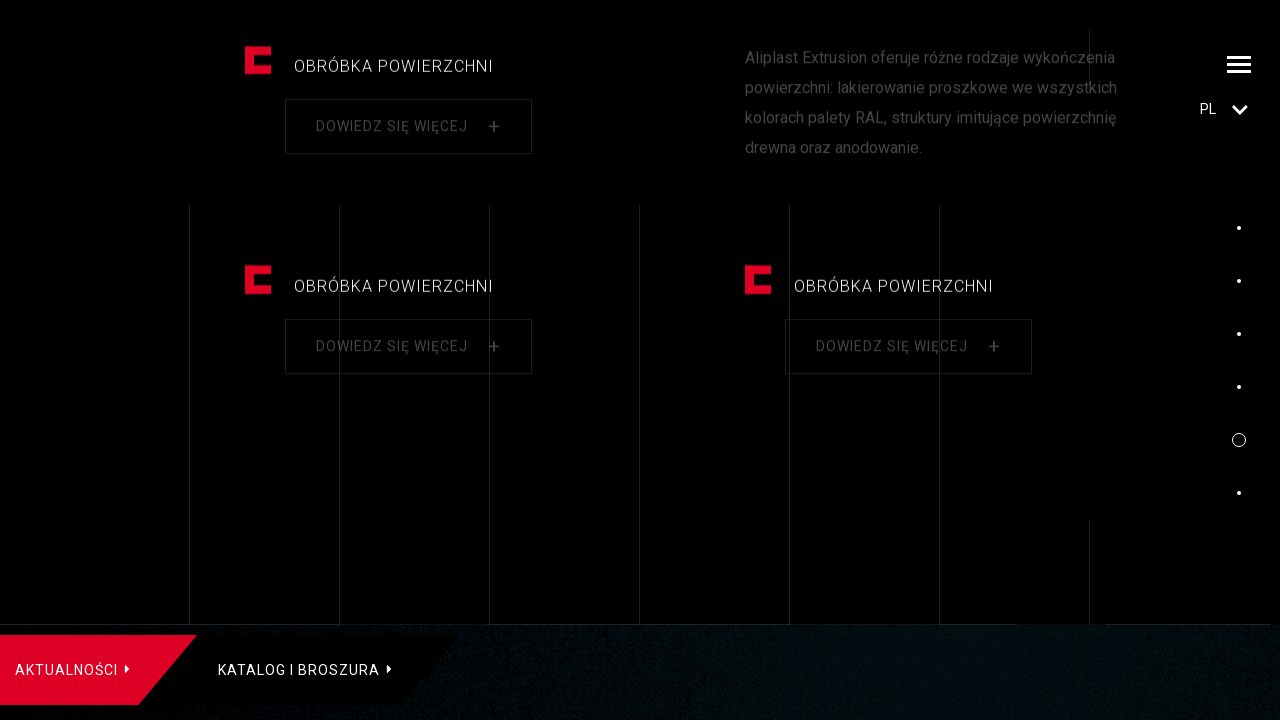

Pressed ArrowDown key
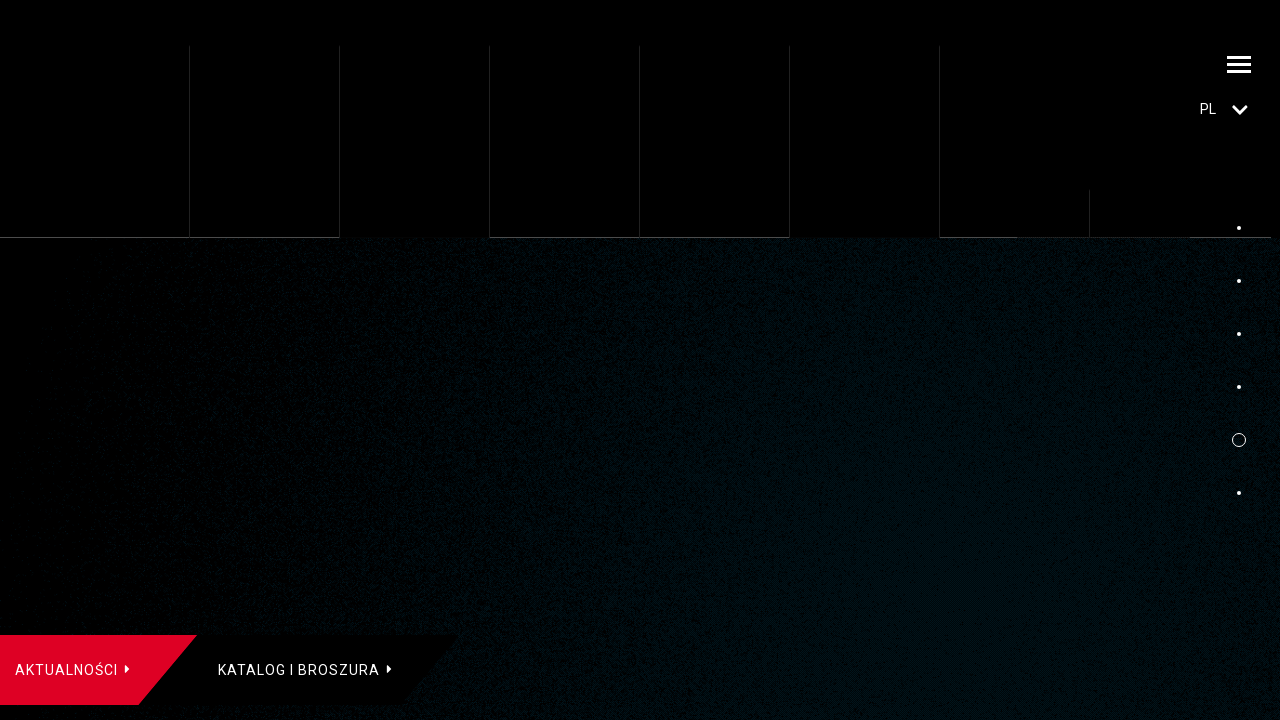

Scrolled down with mouse wheel
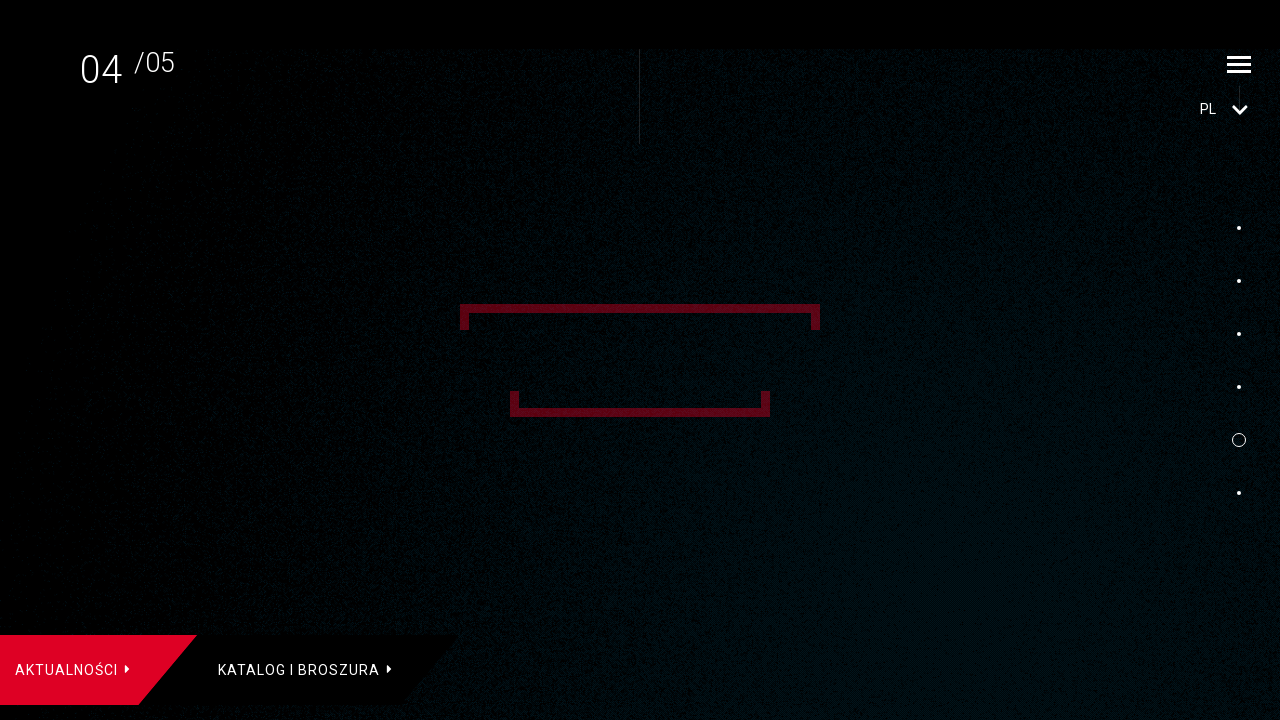

Scrolled down with mouse wheel
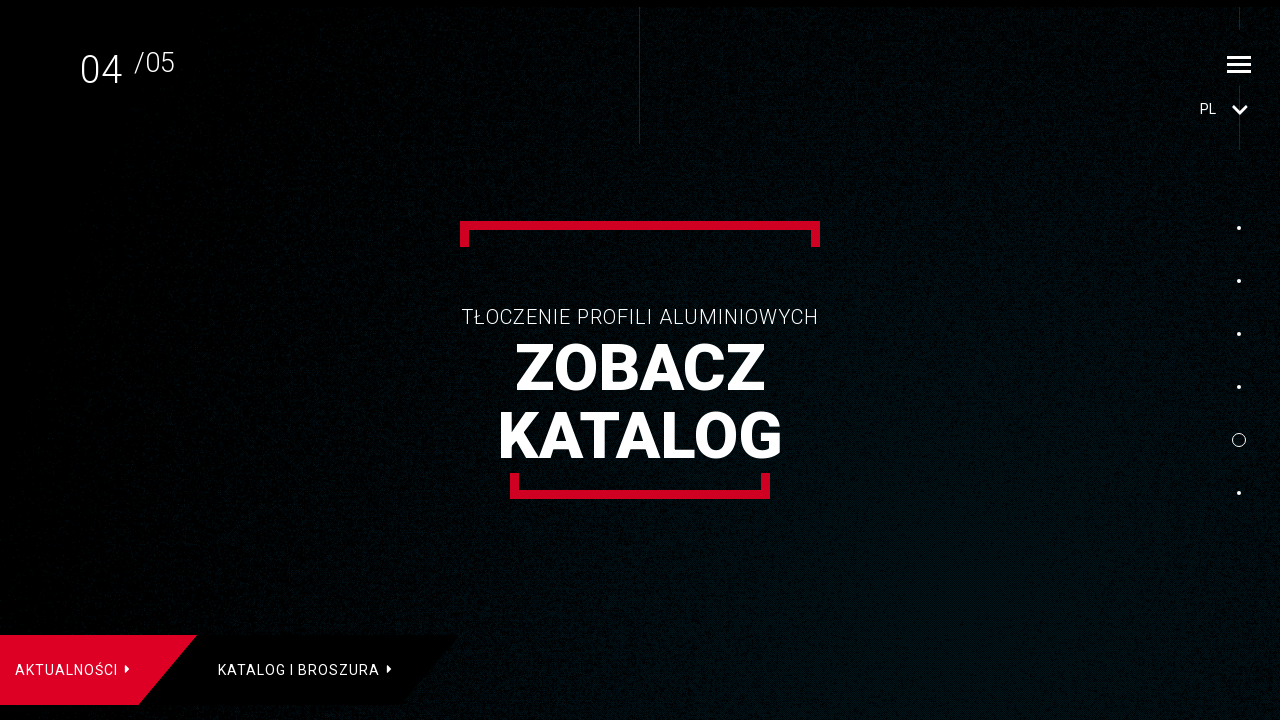

Scrolled down with mouse wheel
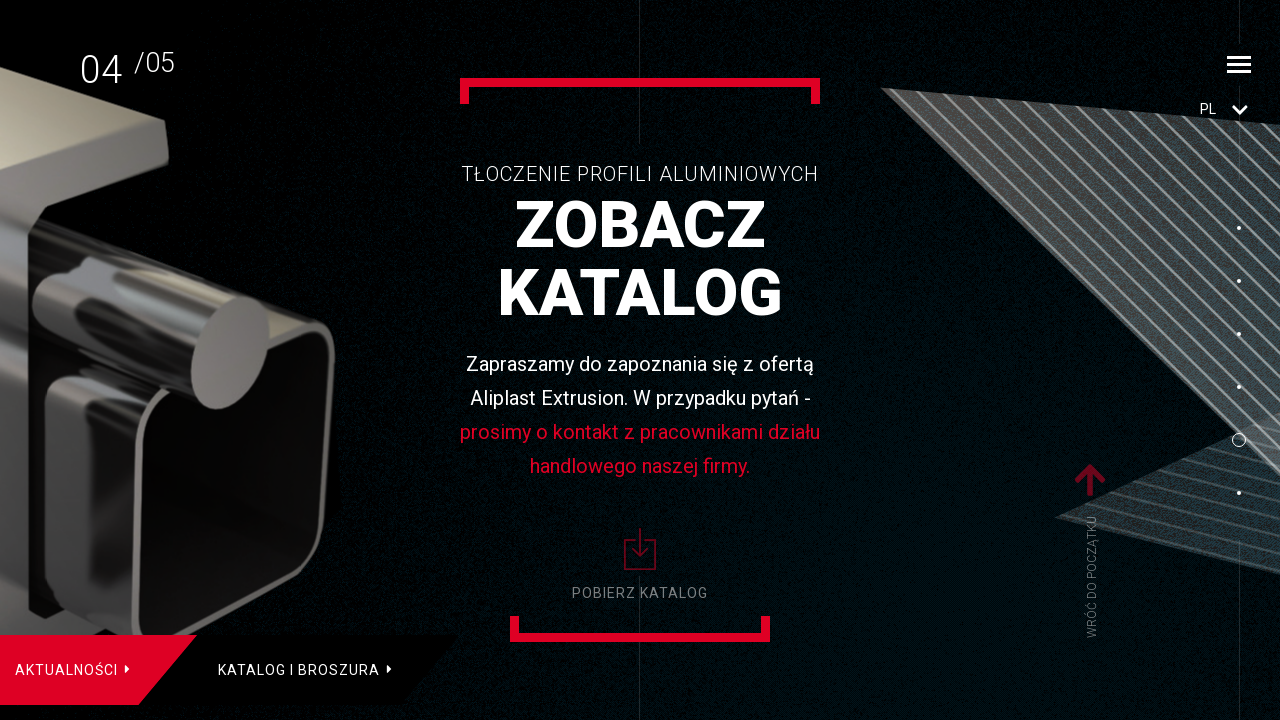

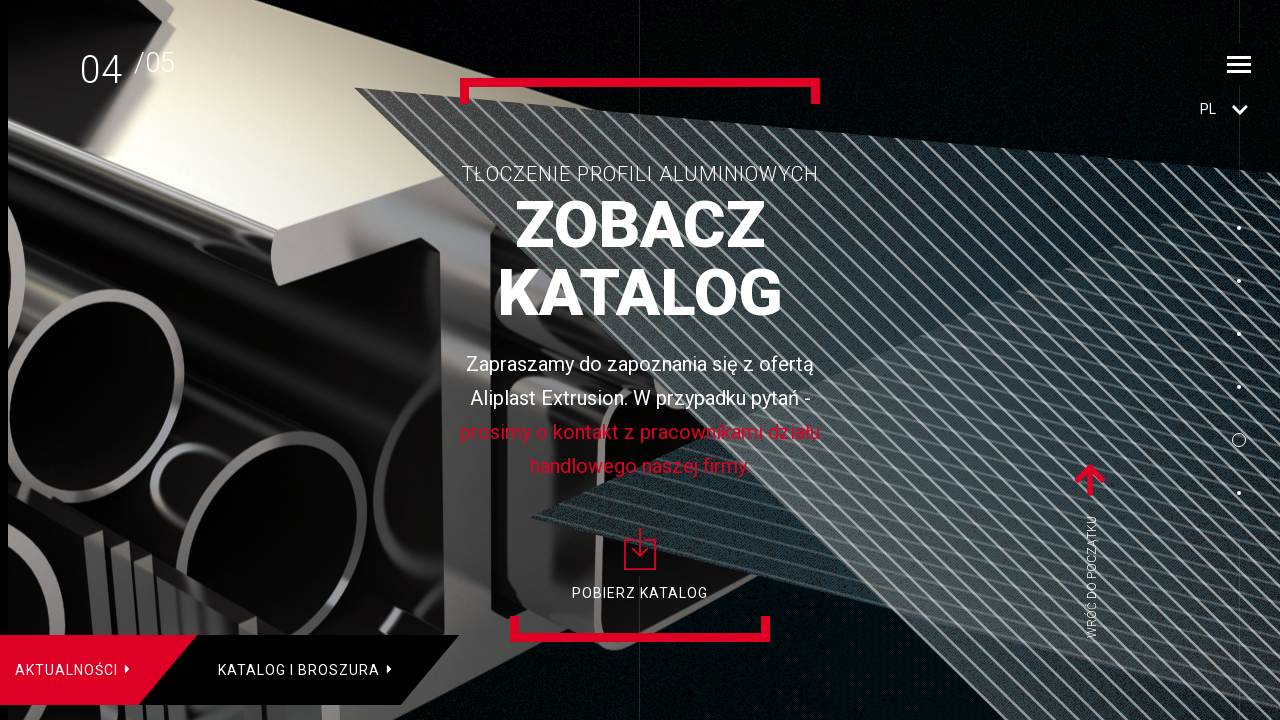